Tests navigation between otto.de and wisequarter.com websites, checking page titles and URLs for specific keywords, then navigating back and forth between pages

Starting URL: https://www.otto.de

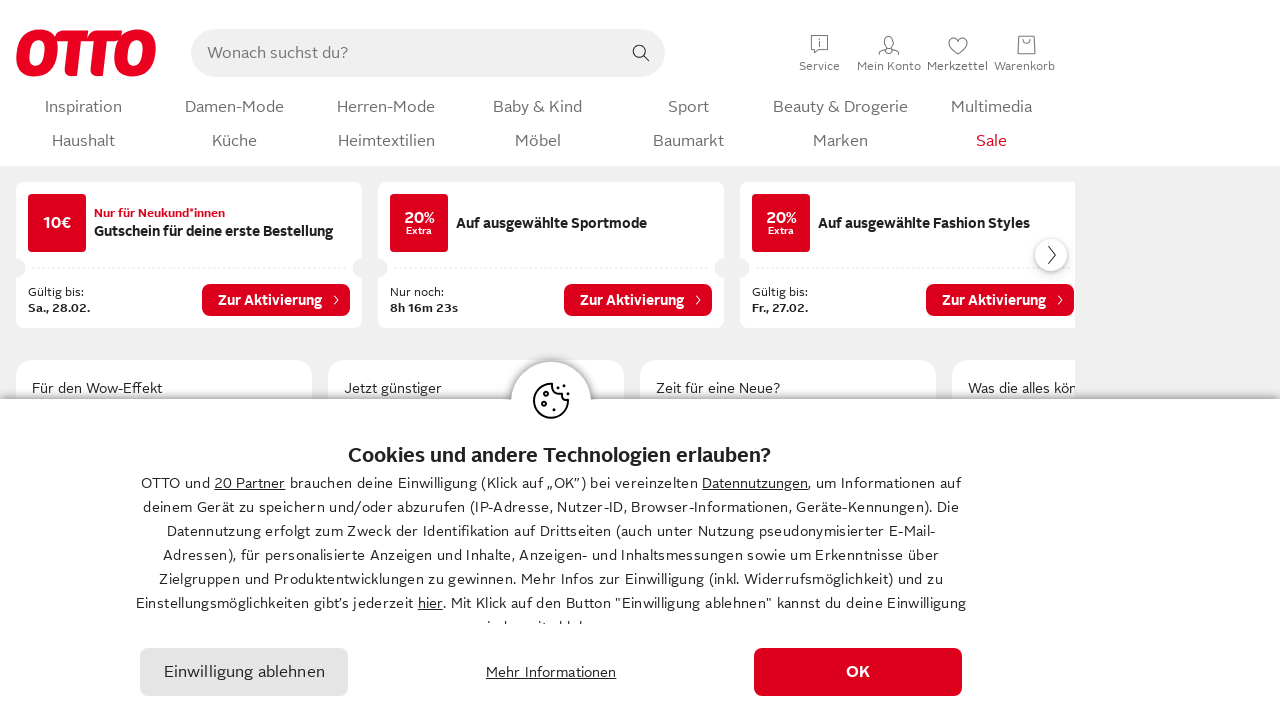

Retrieved otto.de page title
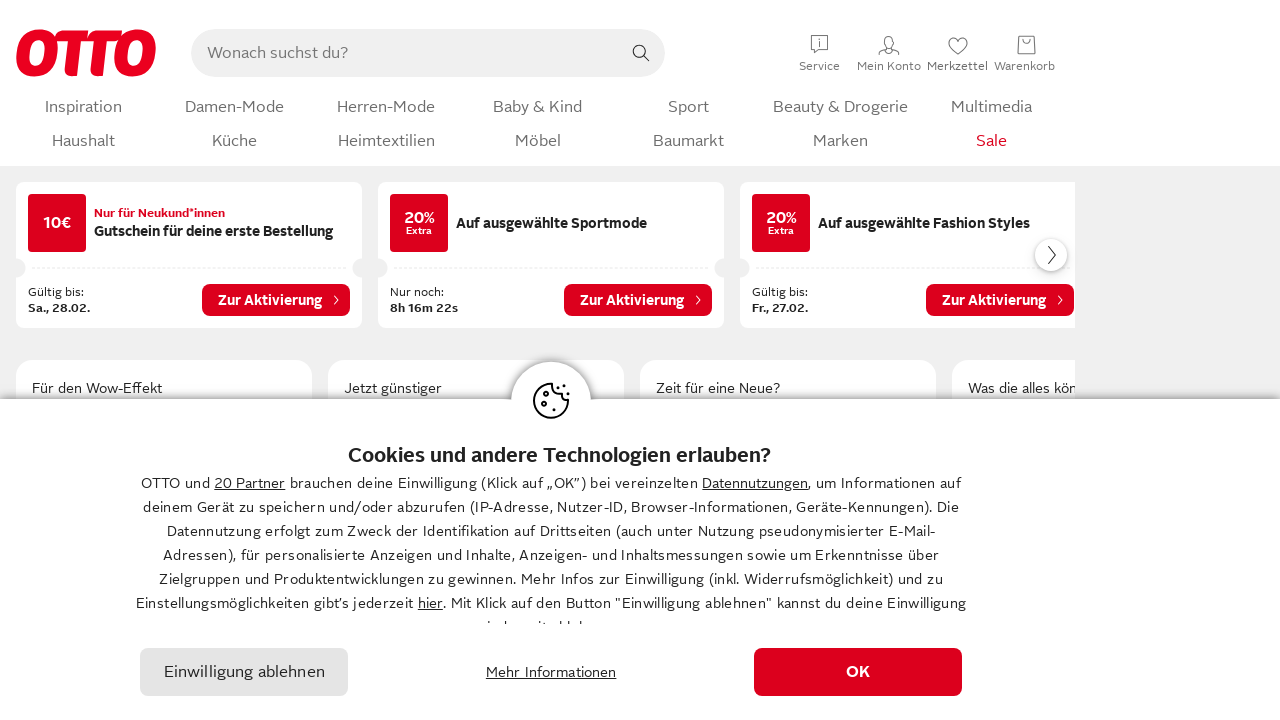

Retrieved otto.de page URL
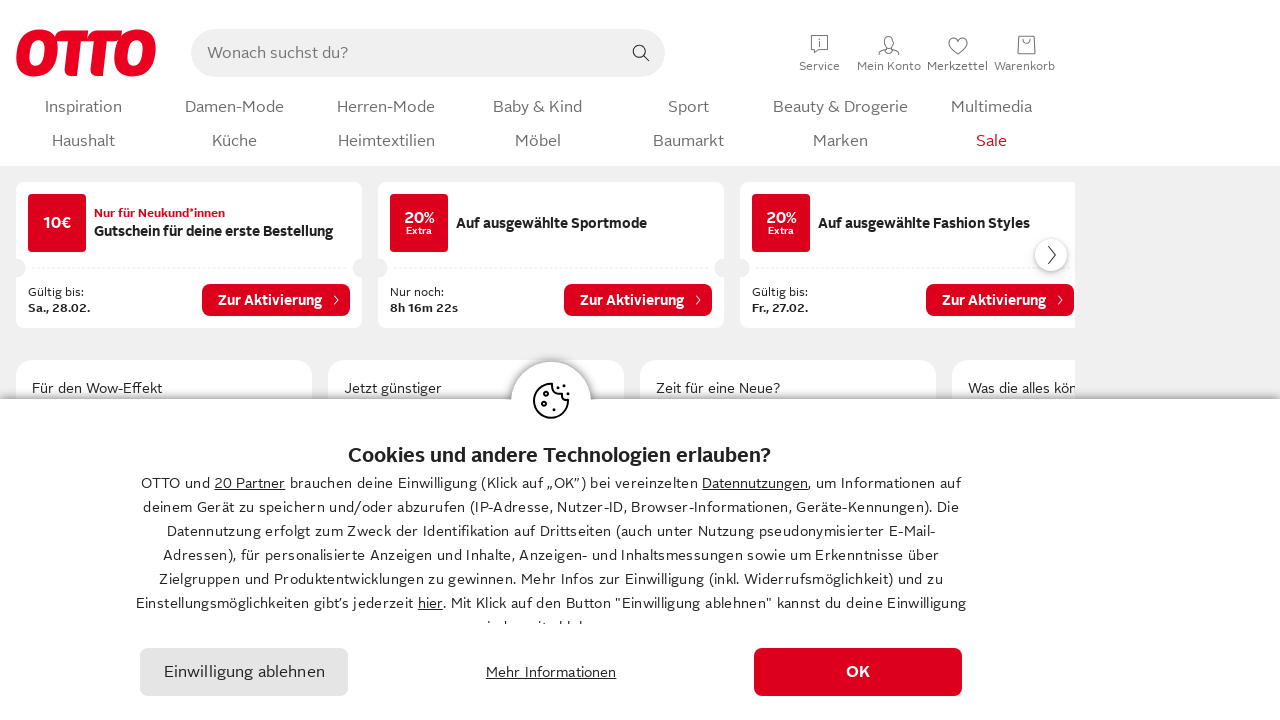

OTTO text validation failed - not present in both title and URL
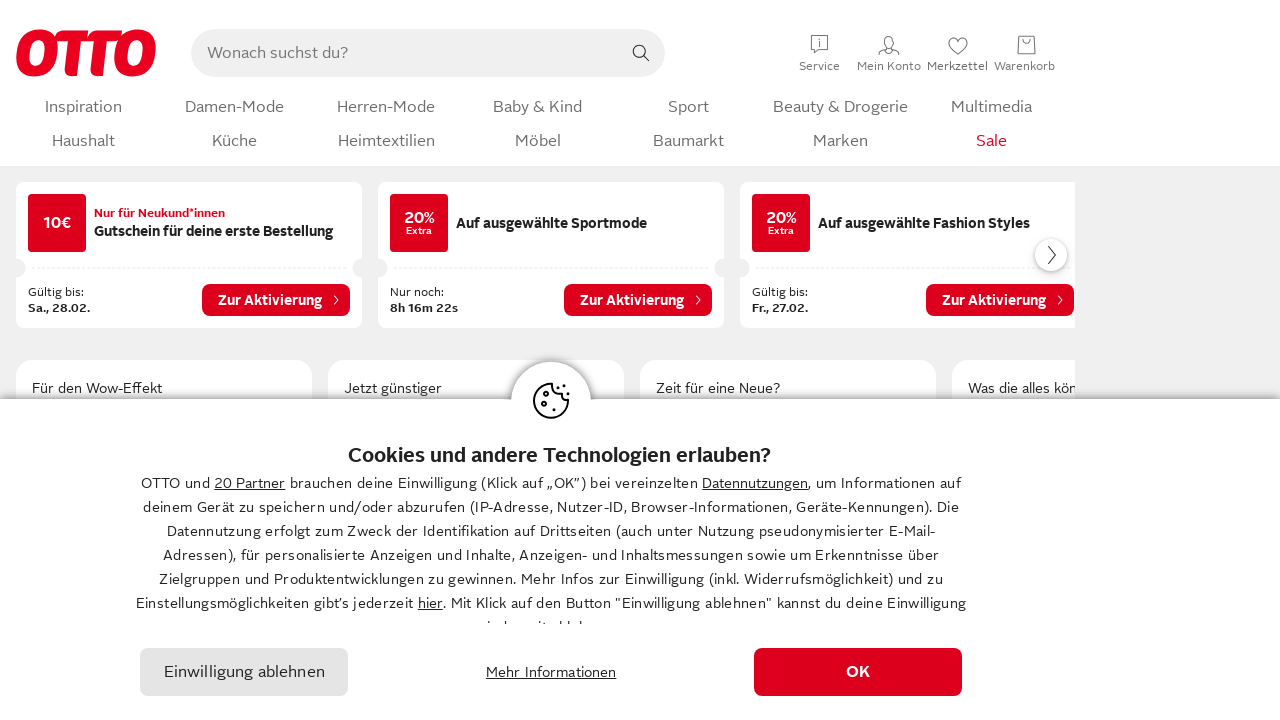

Navigated to wisequarter.com
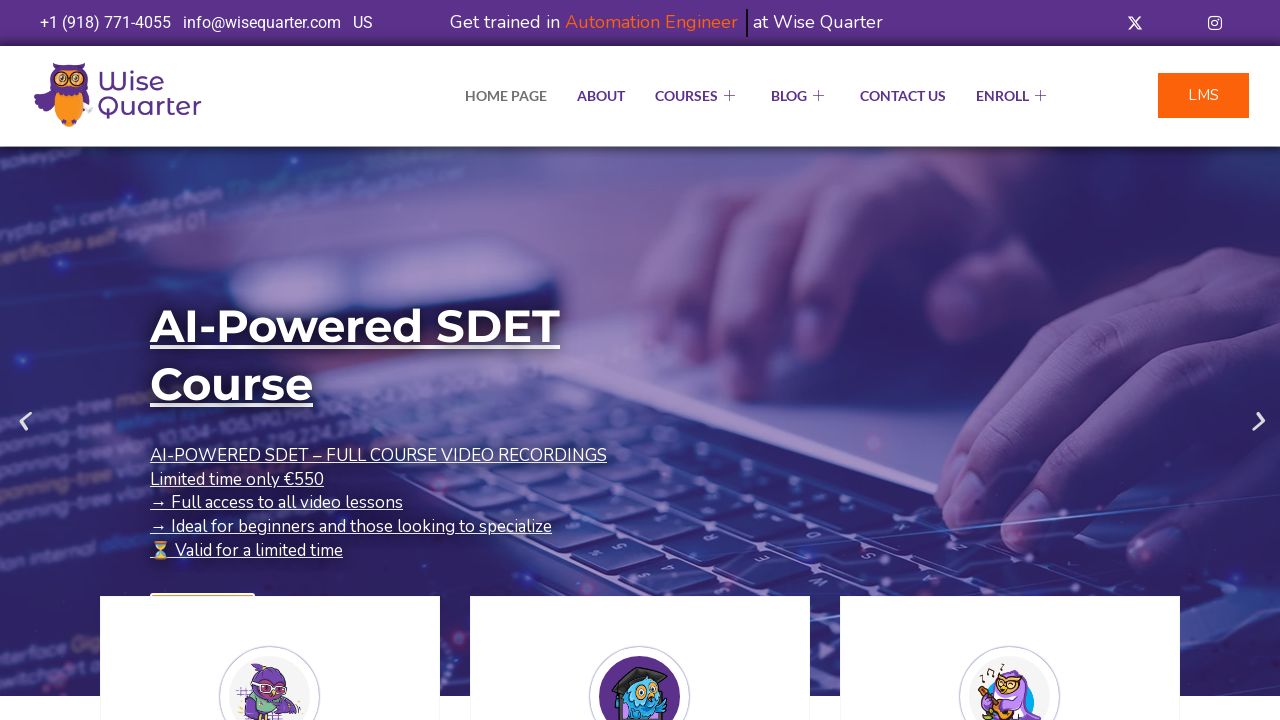

Retrieved wisequarter.com page title
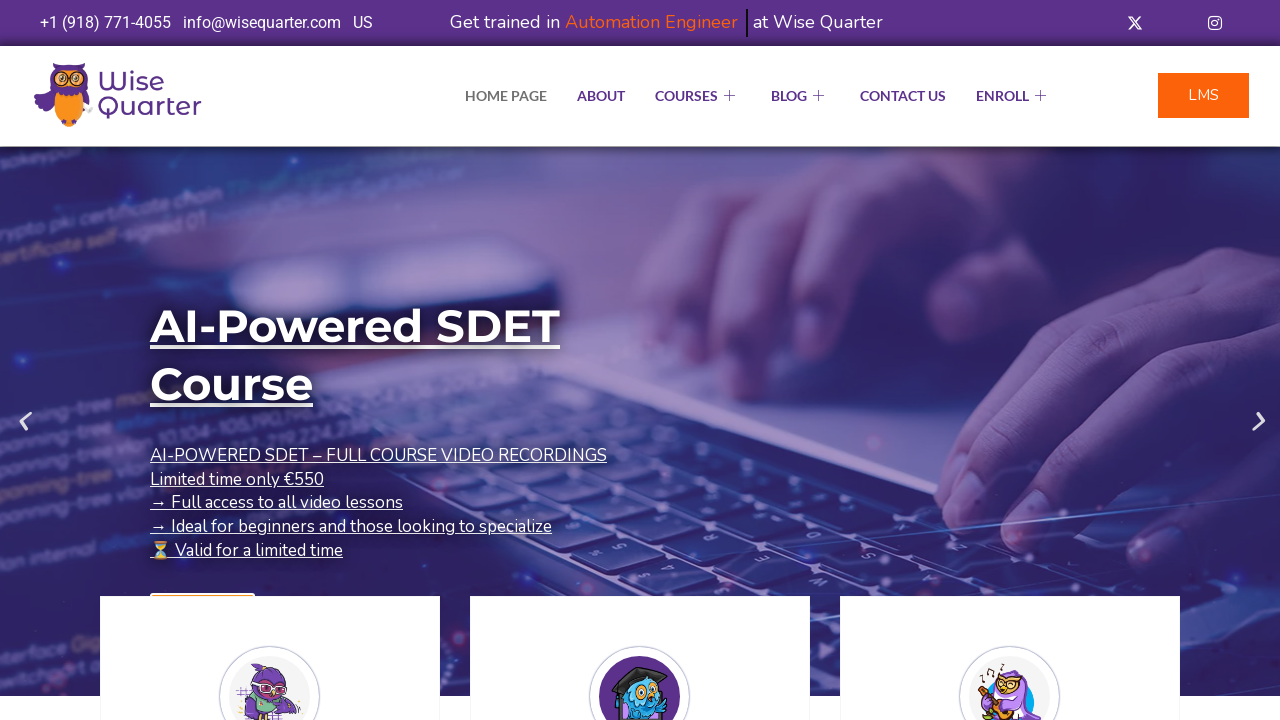

Test PASSED - Quarter text found in wisequarter.com page title
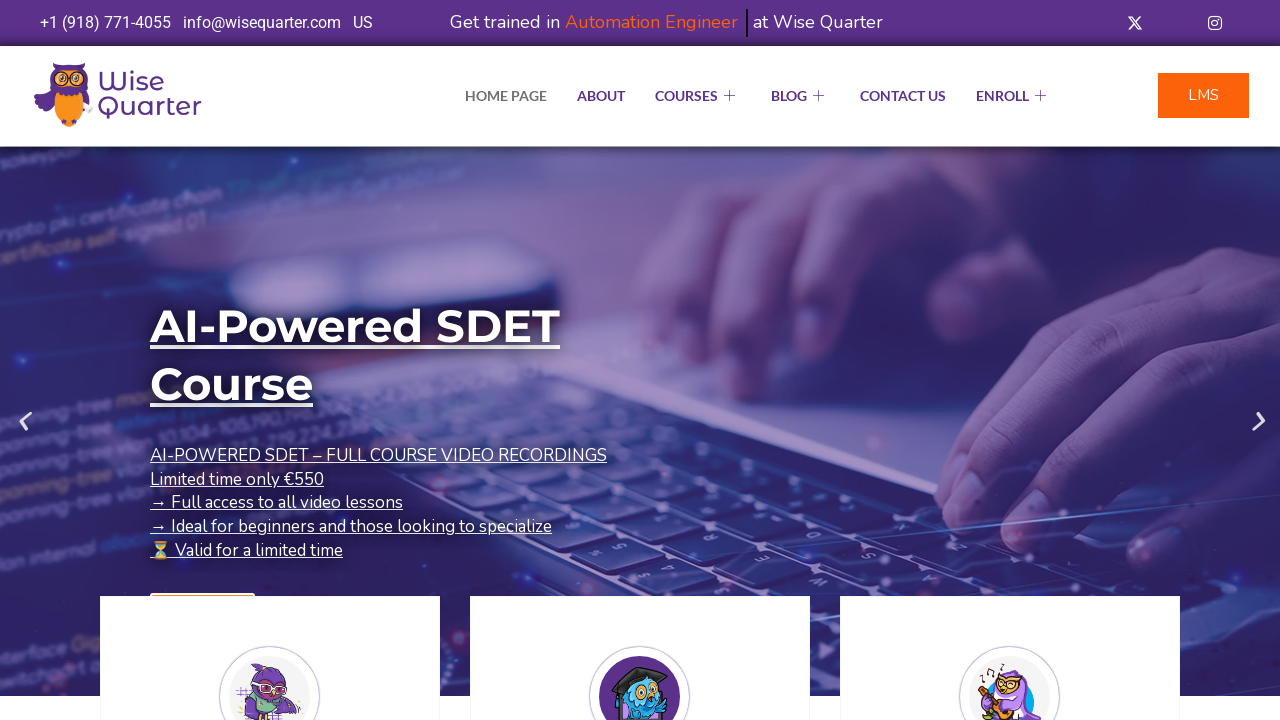

Navigated back to otto.de
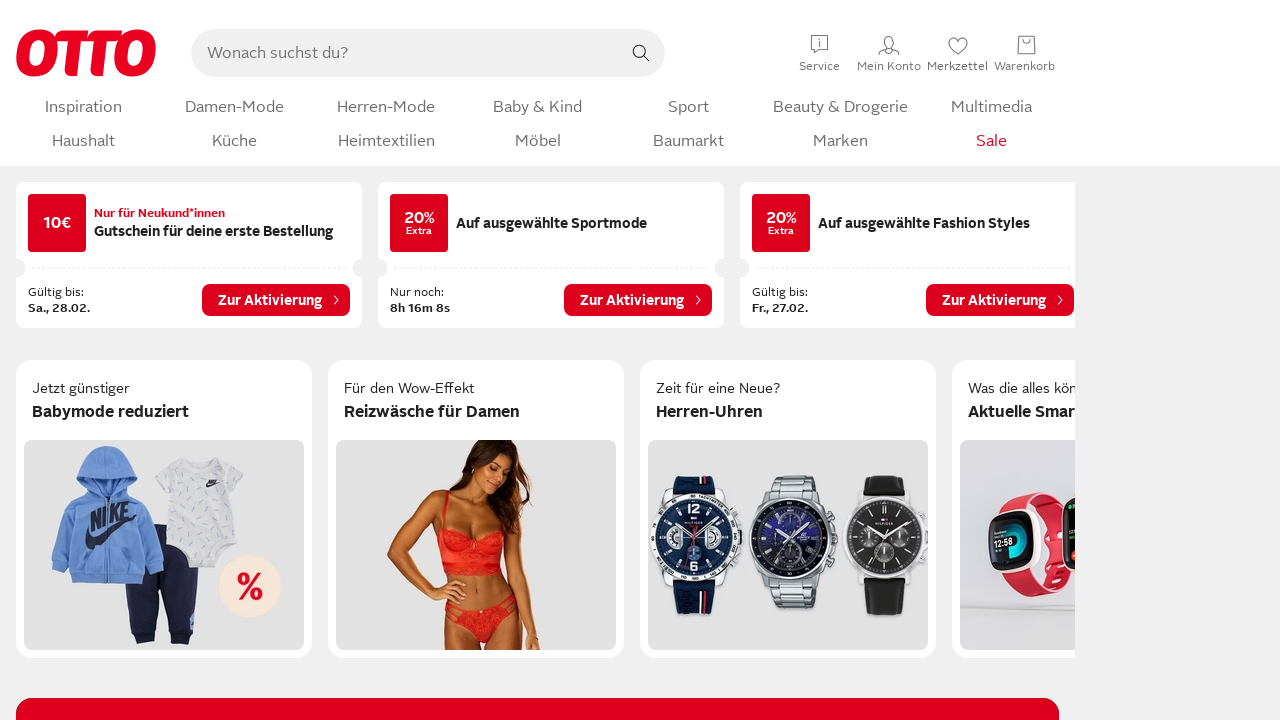

Reloaded otto.de page
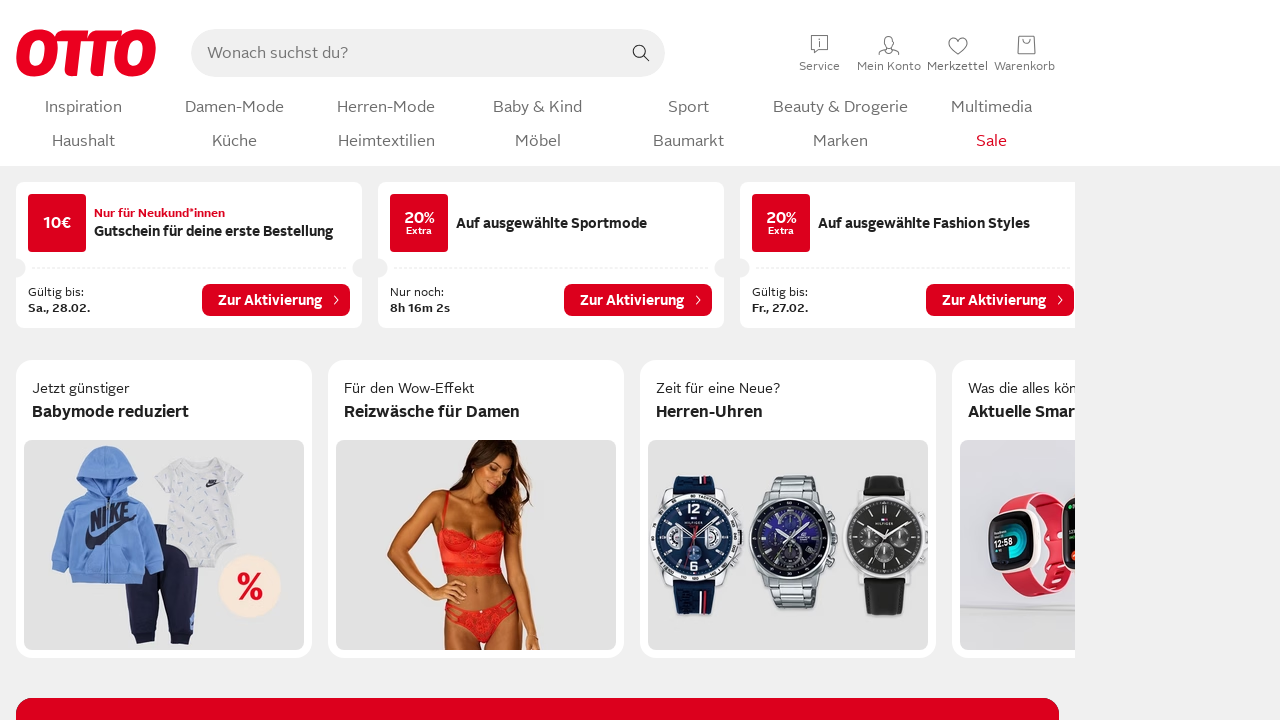

Navigated forward to wisequarter.com
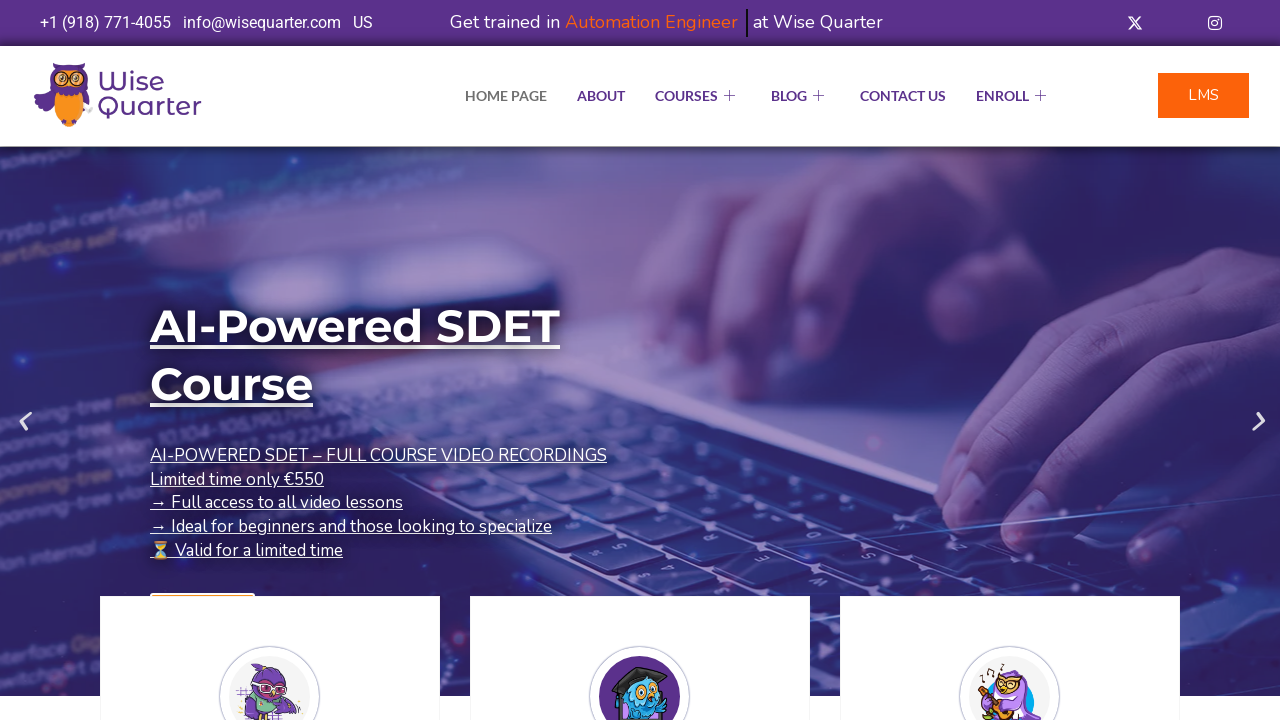

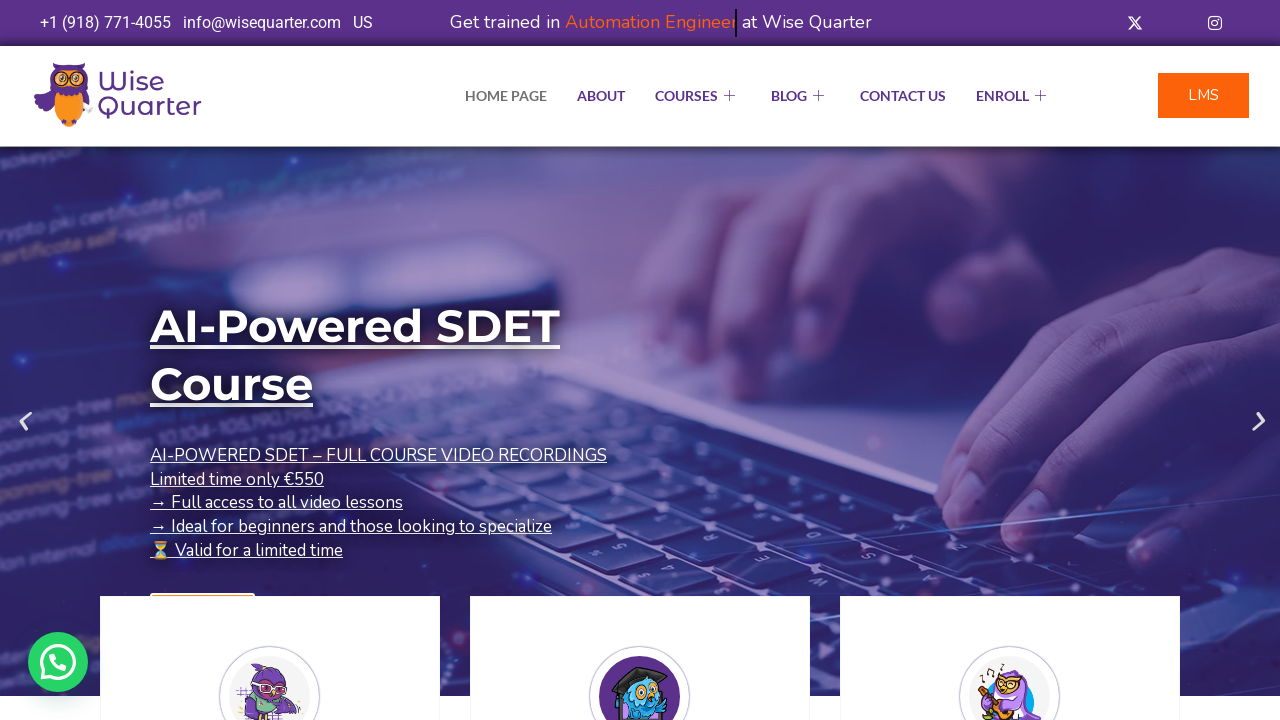